Tests filtering to display only completed todo items

Starting URL: https://demo.playwright.dev/todomvc

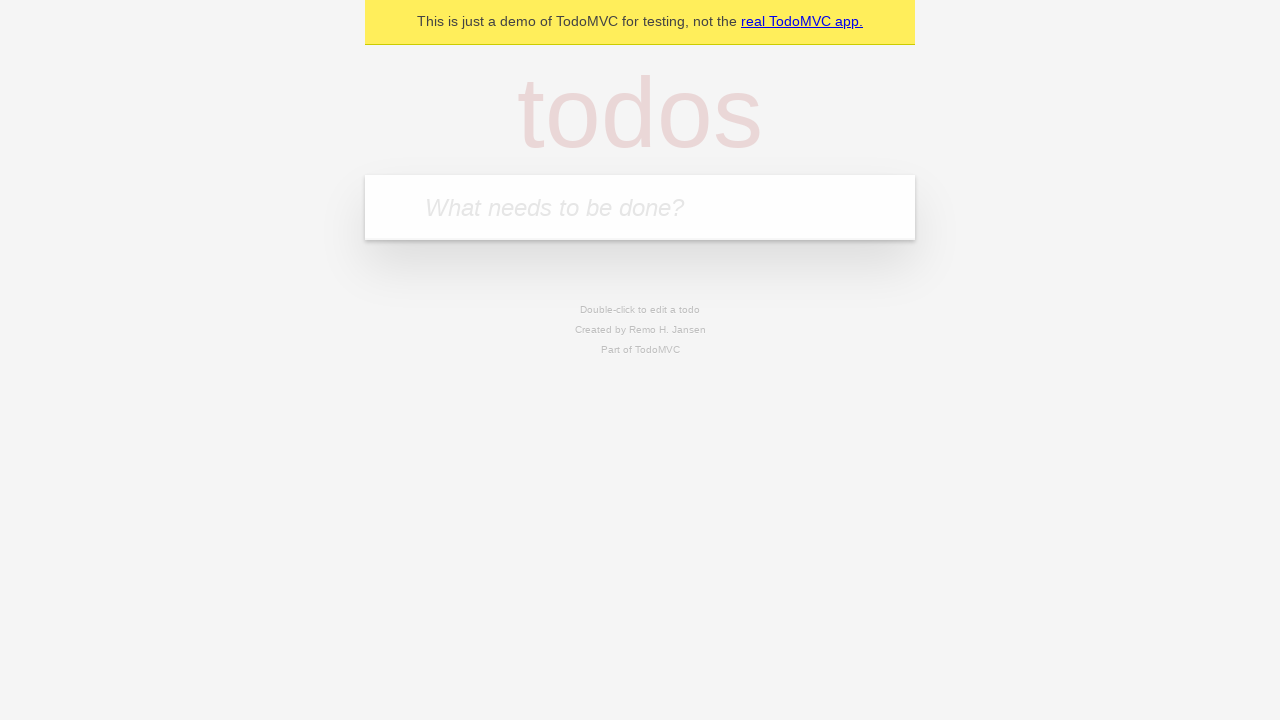

Filled todo input with 'buy some cheese' on internal:attr=[placeholder="What needs to be done?"i]
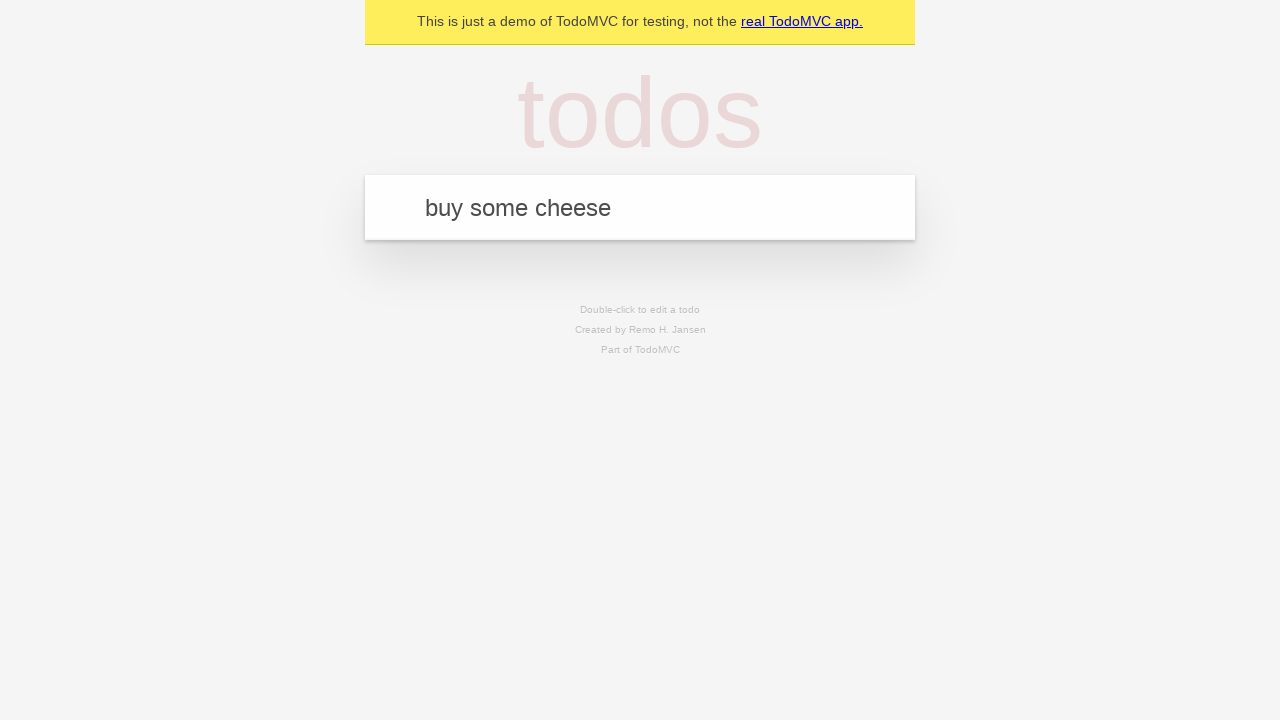

Pressed Enter to add 'buy some cheese' to todo list on internal:attr=[placeholder="What needs to be done?"i]
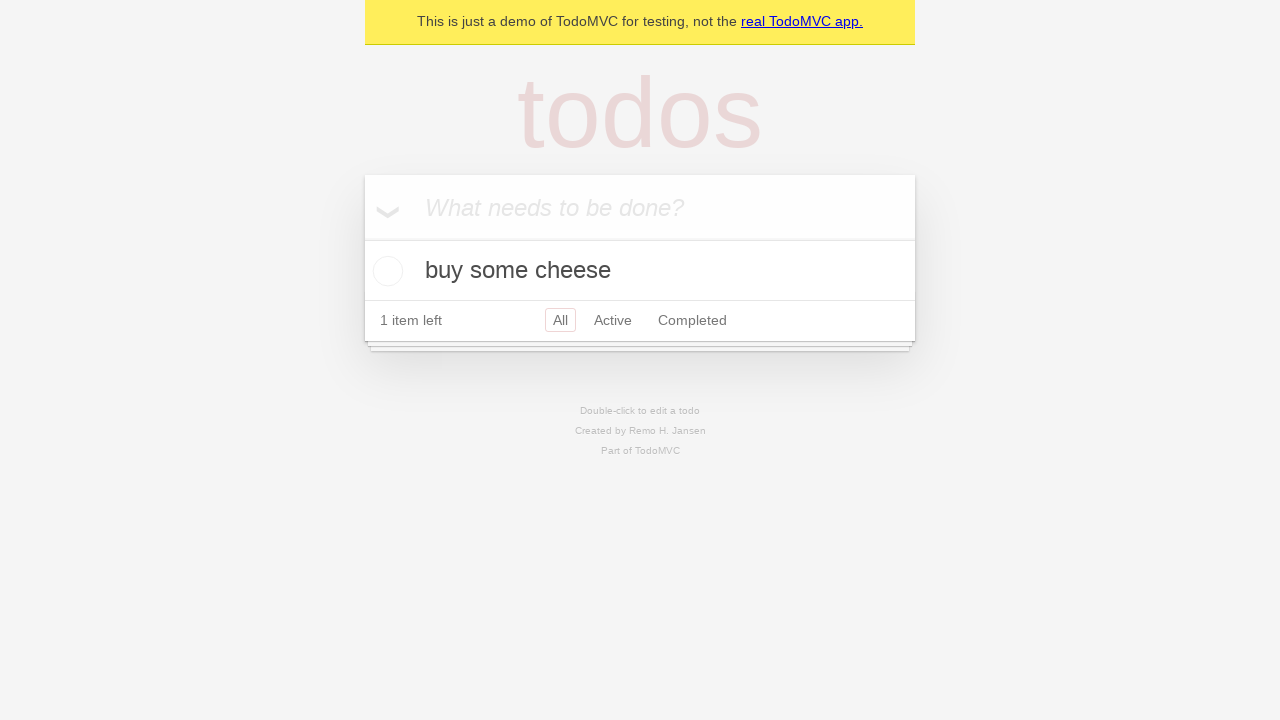

Filled todo input with 'feed the cat' on internal:attr=[placeholder="What needs to be done?"i]
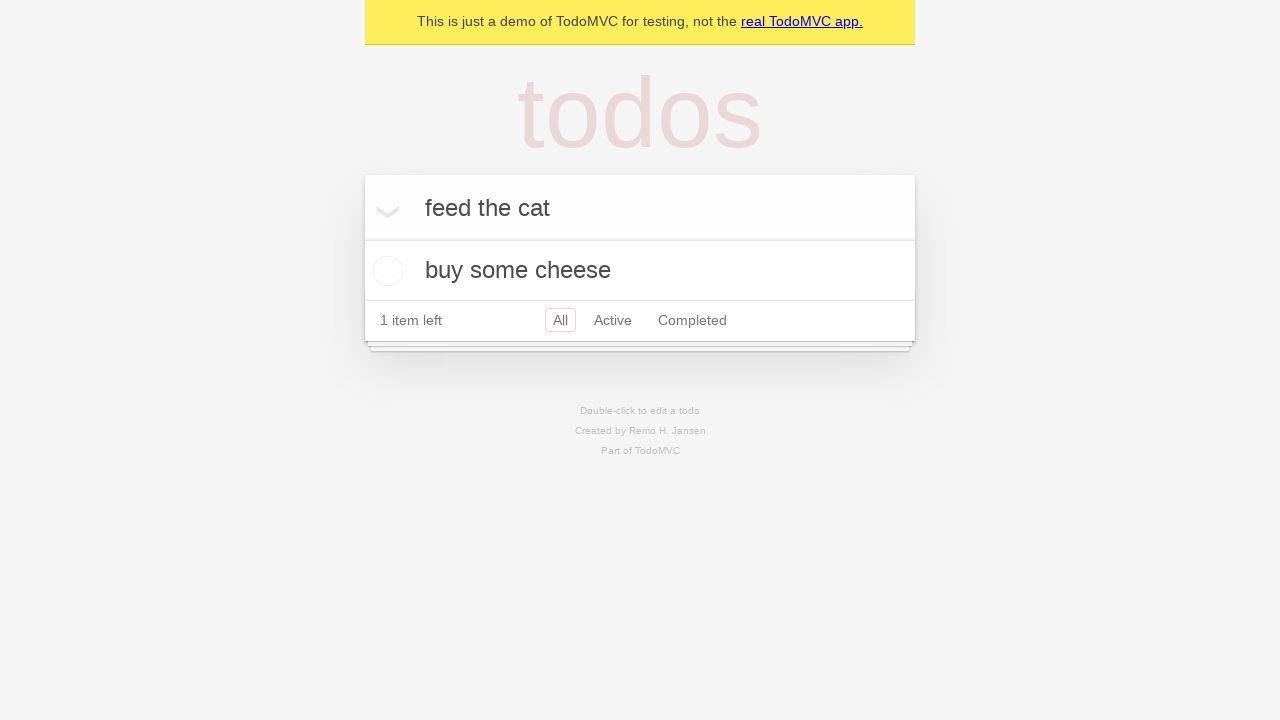

Pressed Enter to add 'feed the cat' to todo list on internal:attr=[placeholder="What needs to be done?"i]
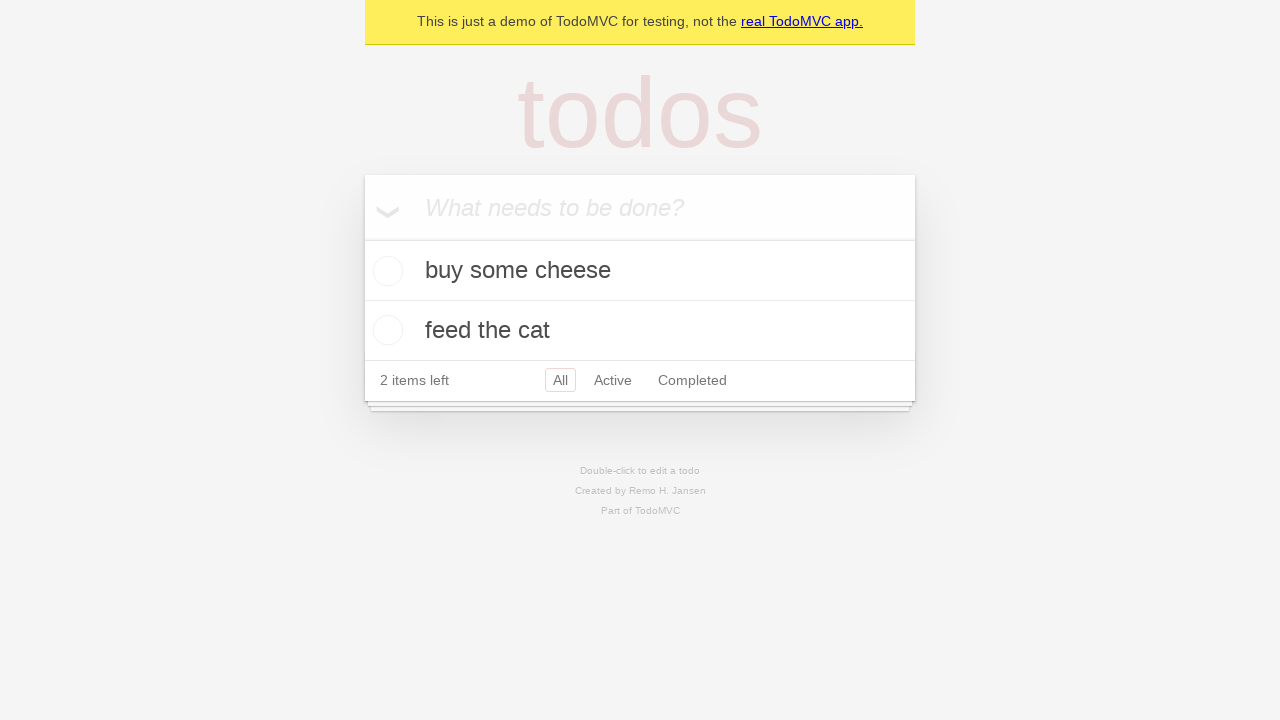

Filled todo input with 'book a doctors appointment' on internal:attr=[placeholder="What needs to be done?"i]
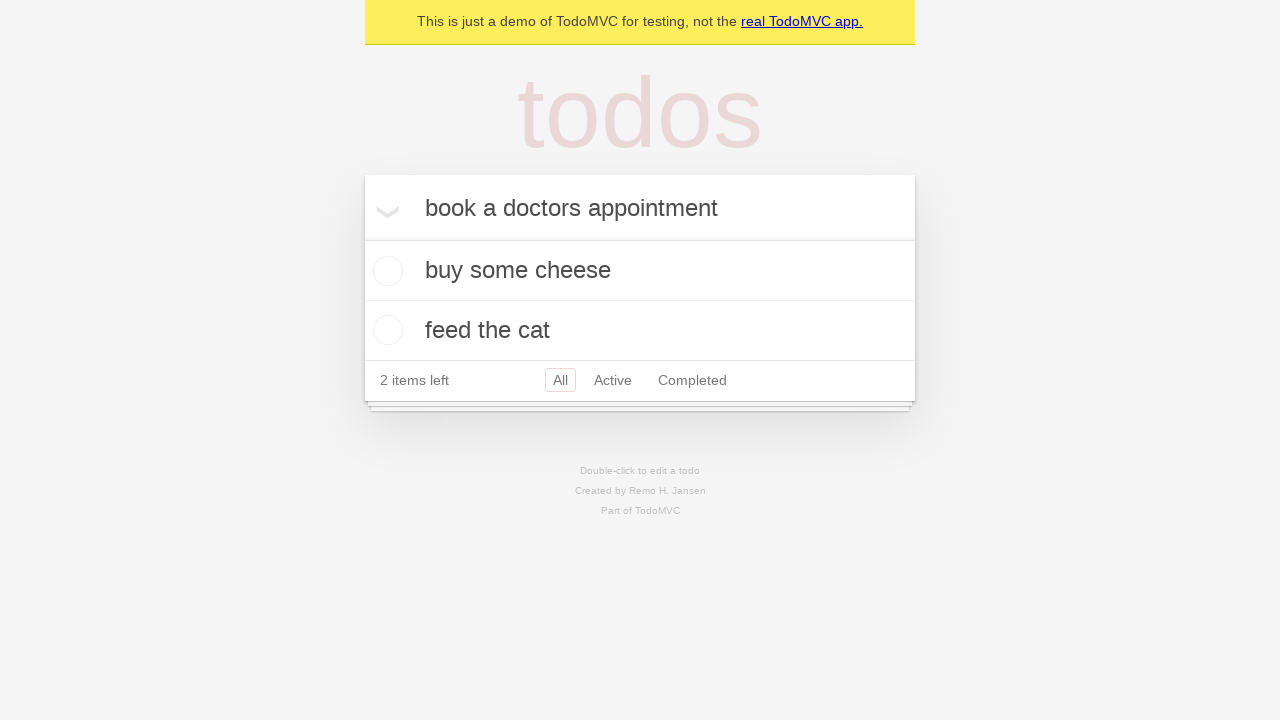

Pressed Enter to add 'book a doctors appointment' to todo list on internal:attr=[placeholder="What needs to be done?"i]
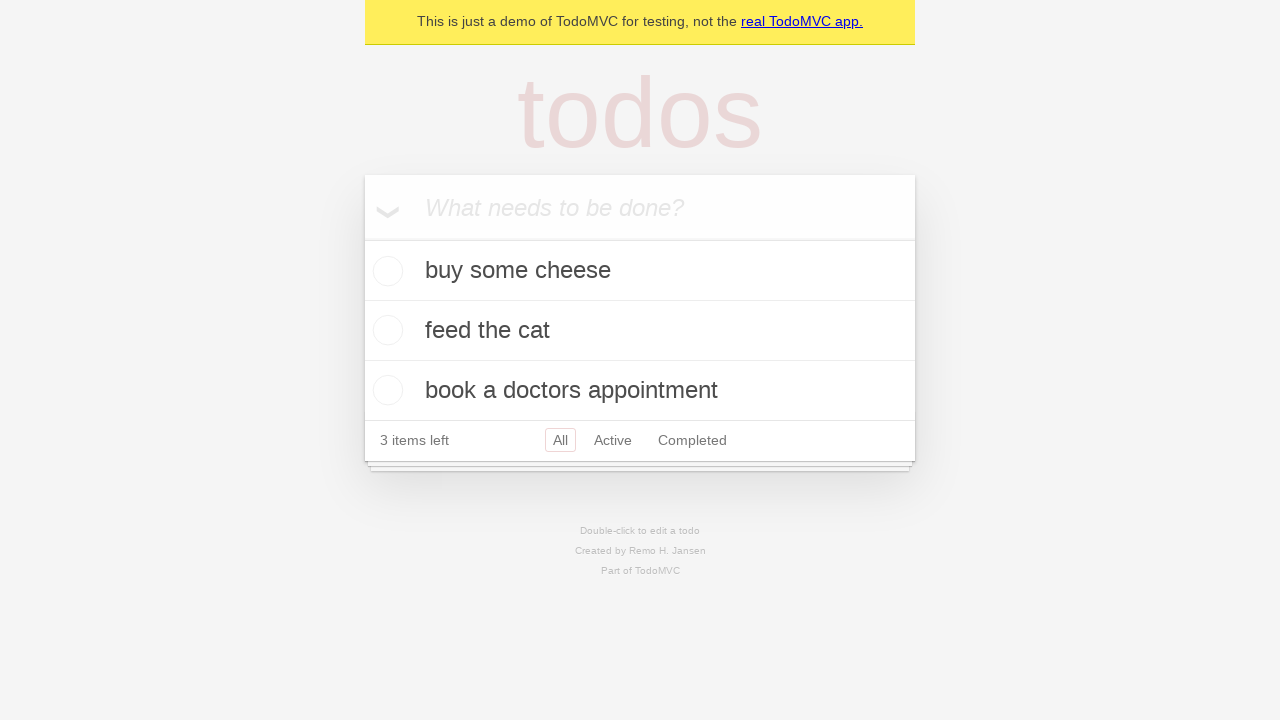

All three todo items loaded
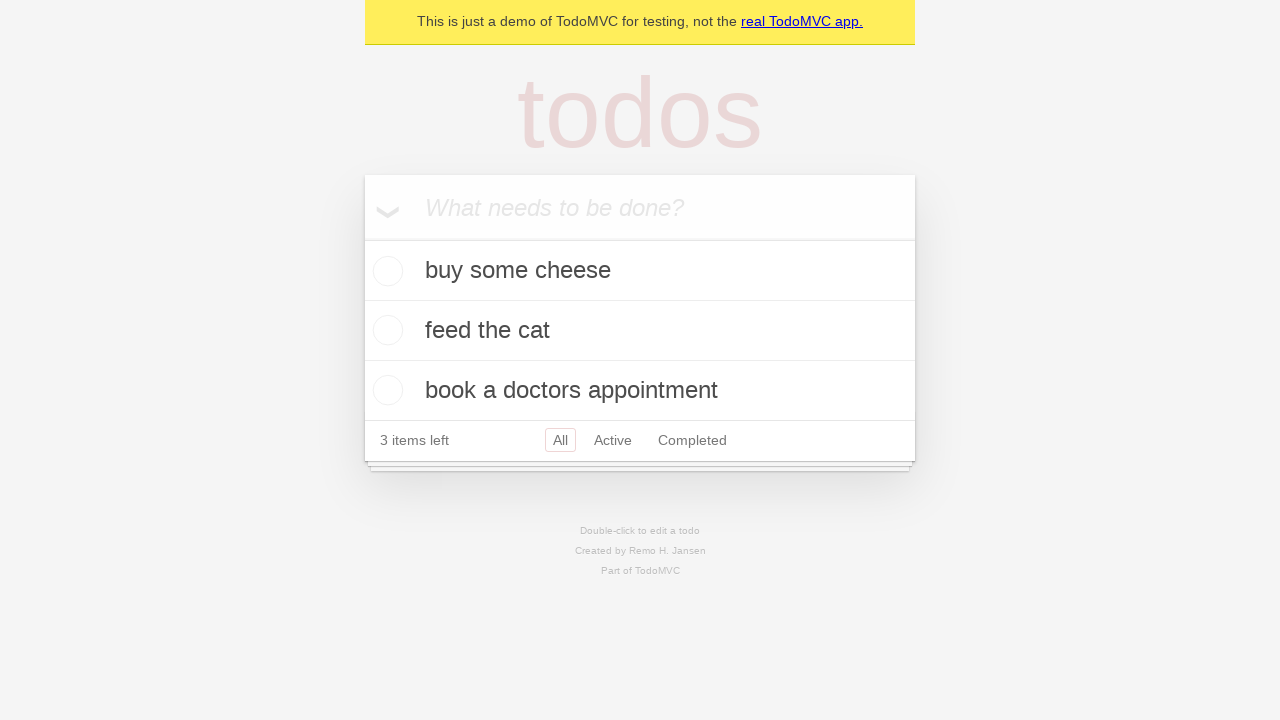

Marked second todo item as complete at (385, 330) on internal:testid=[data-testid="todo-item"s] >> nth=1 >> internal:role=checkbox
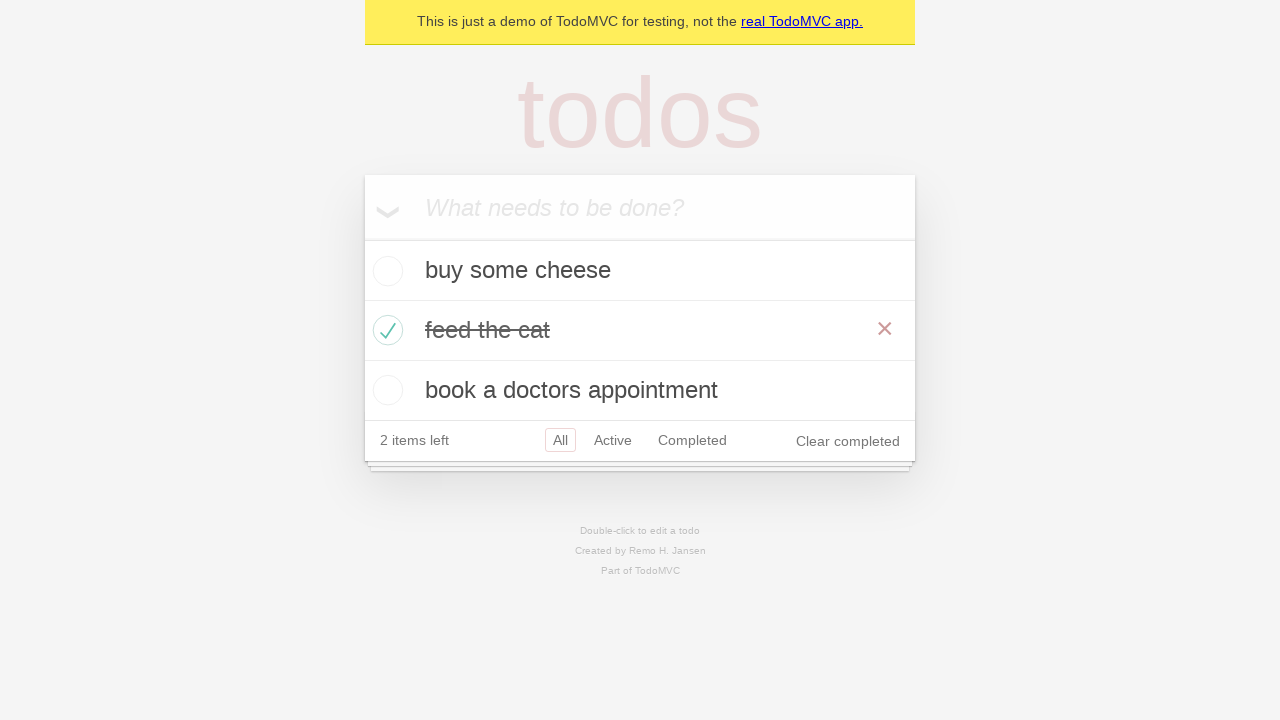

Clicked Completed filter to display only completed items at (692, 440) on internal:role=link[name="Completed"i]
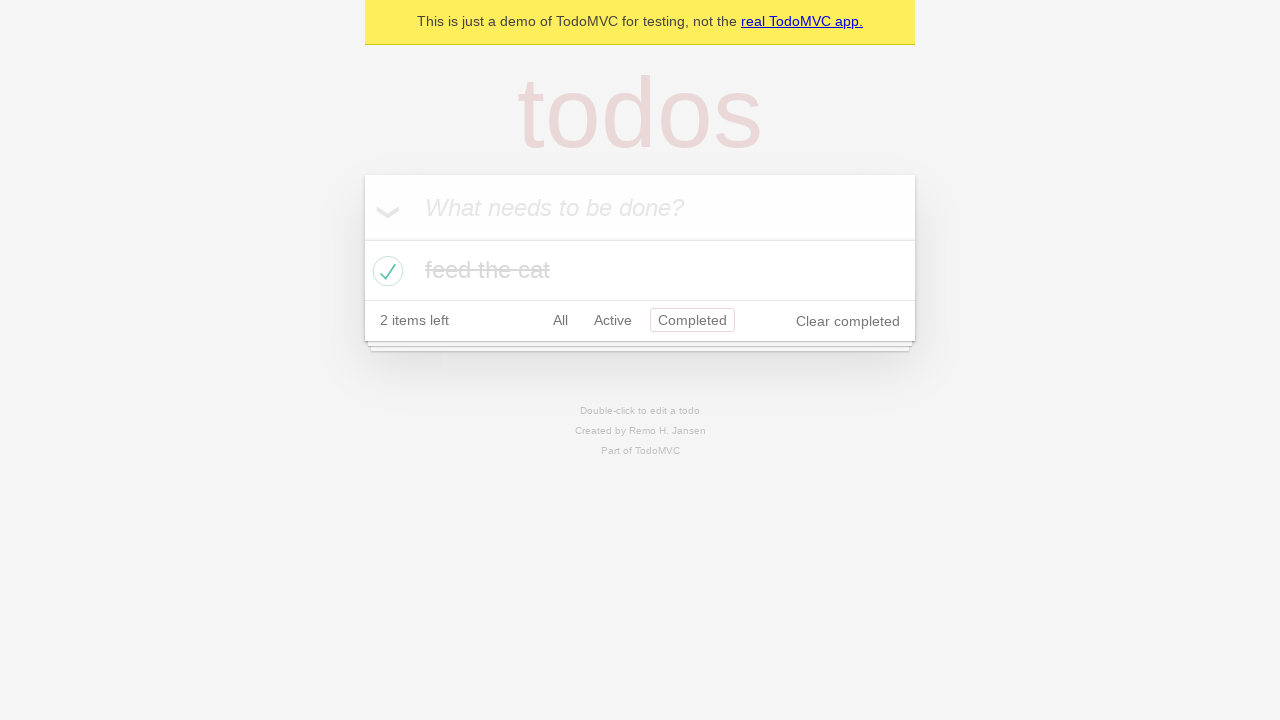

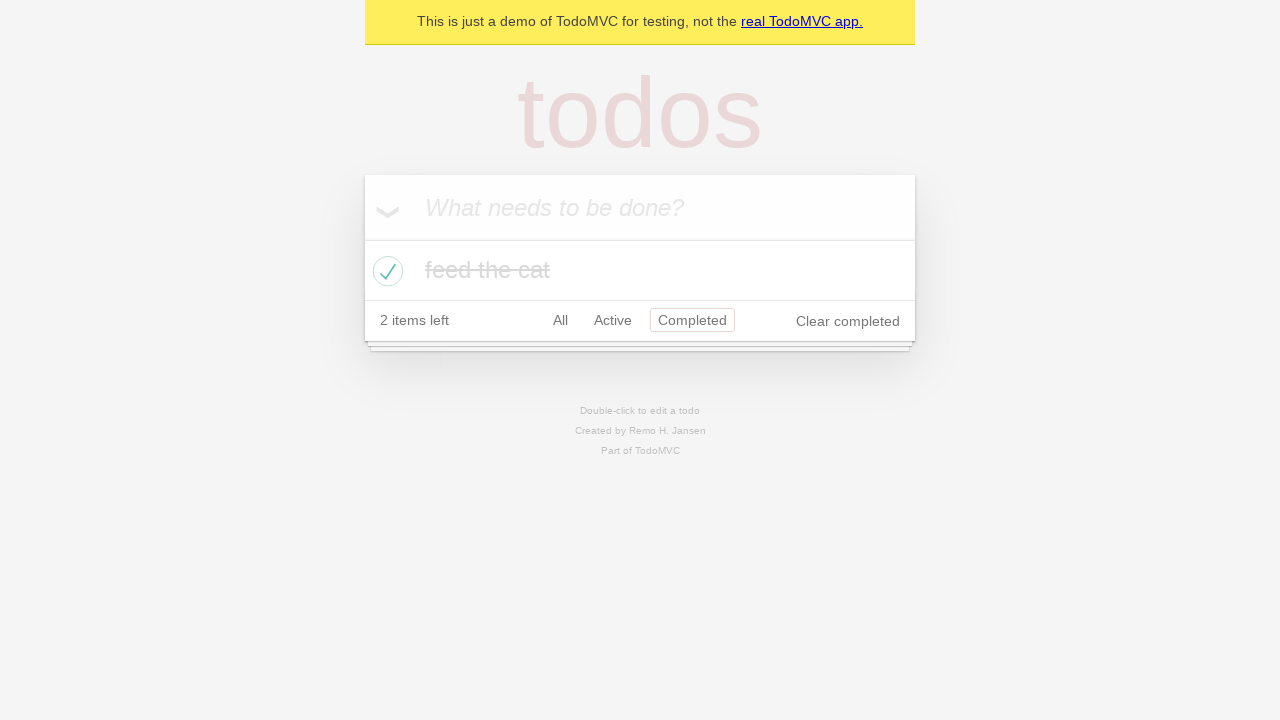